Navigates to the Velog homepage and retrieves the page title

Starting URL: https://velog.io/

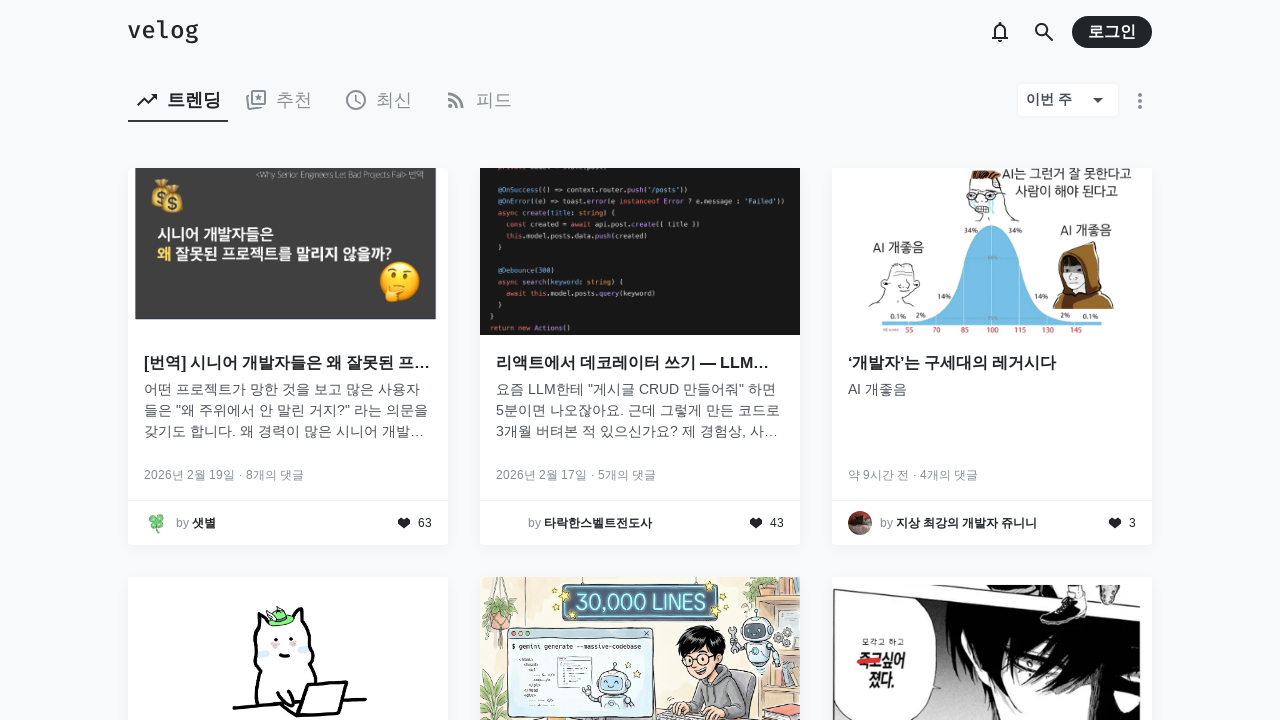

Waited for page to reach domcontentloaded state
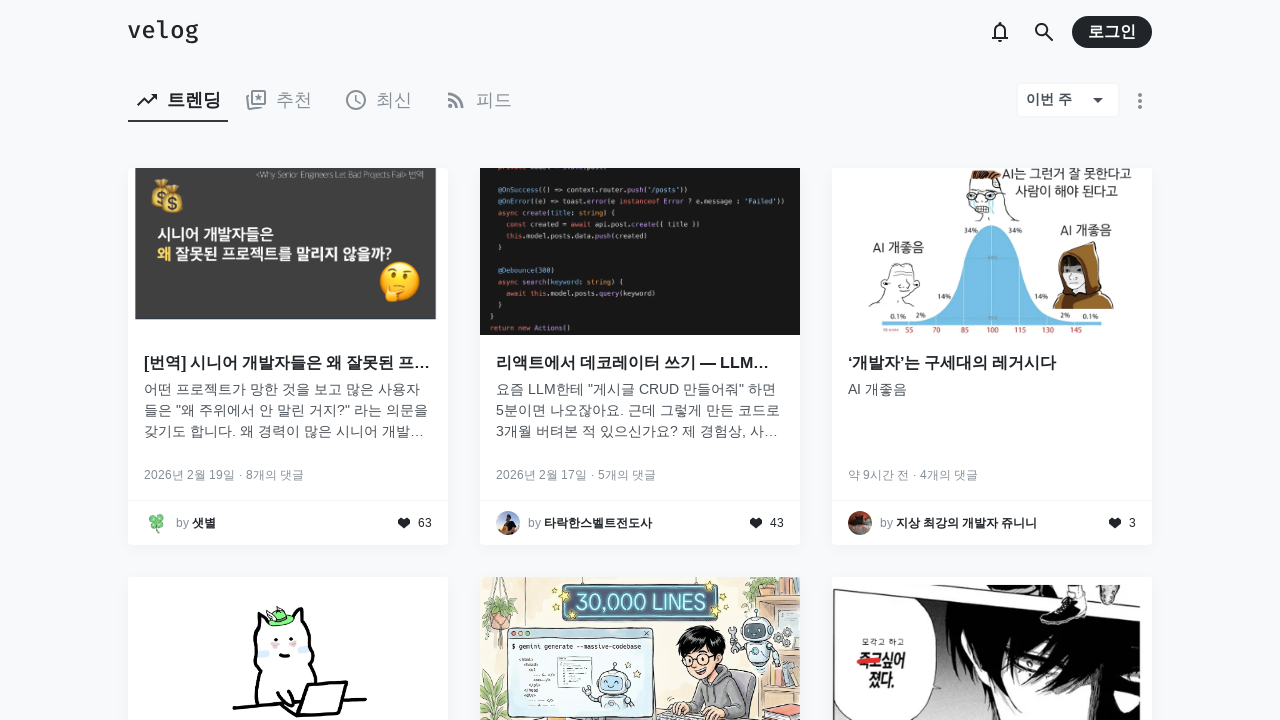

Retrieved page title: velog
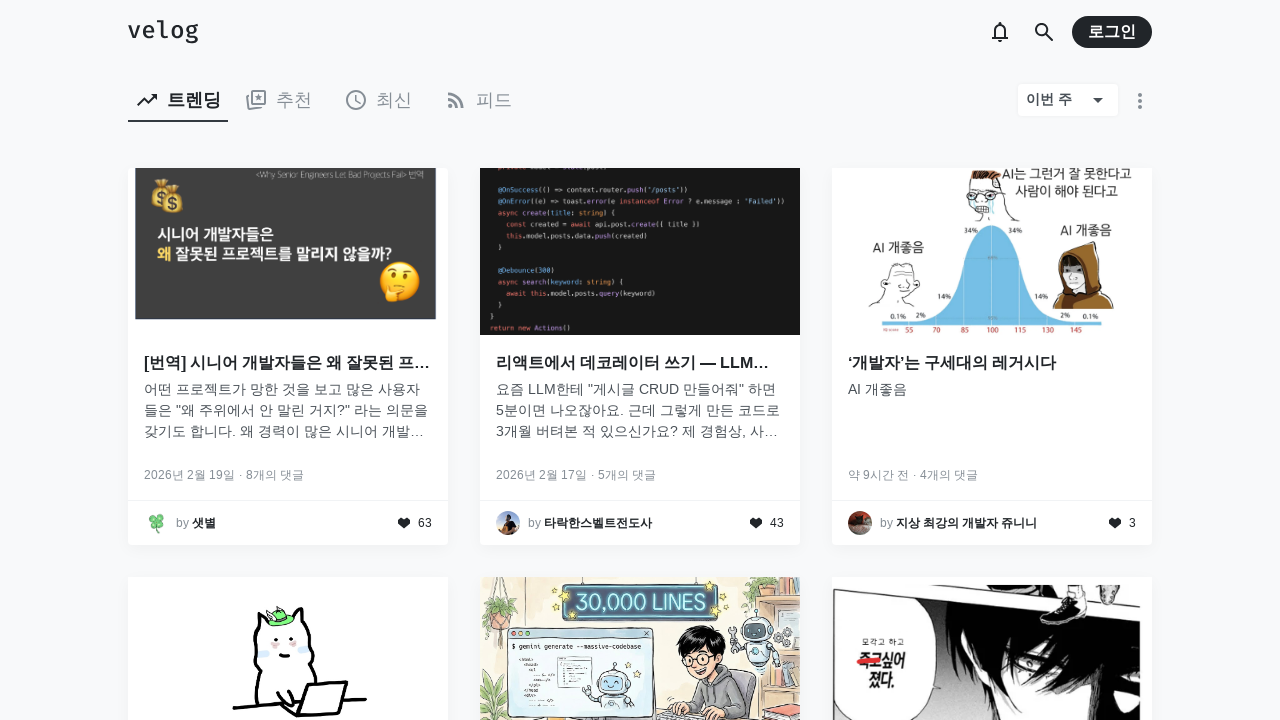

Printed page title to console: velog
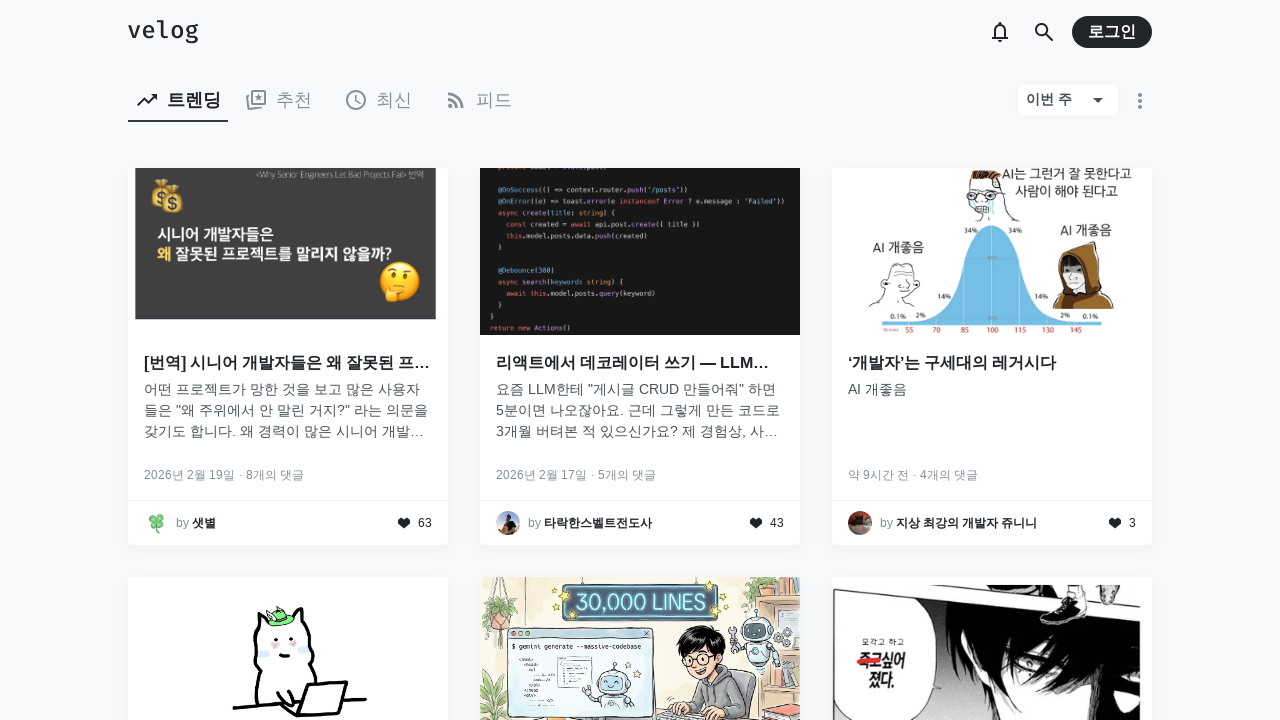

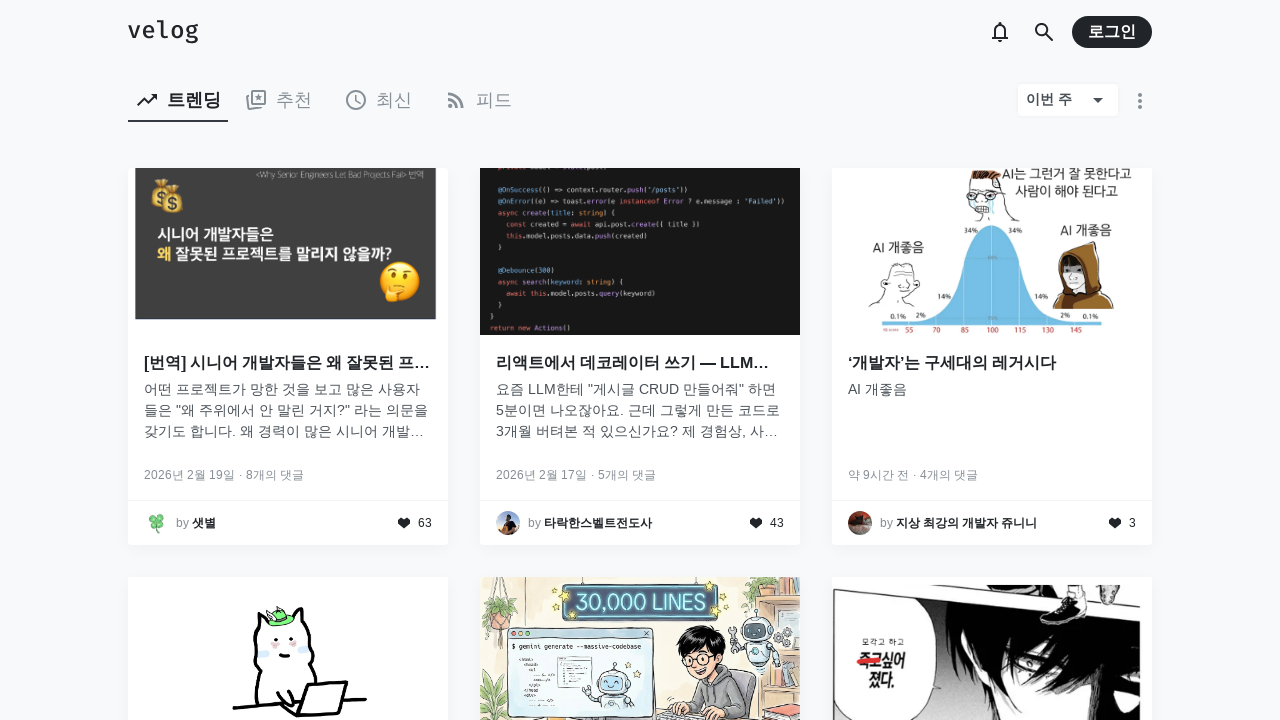